Tests that the Clear completed button is hidden when there are no completed items

Starting URL: https://demo.playwright.dev/todomvc

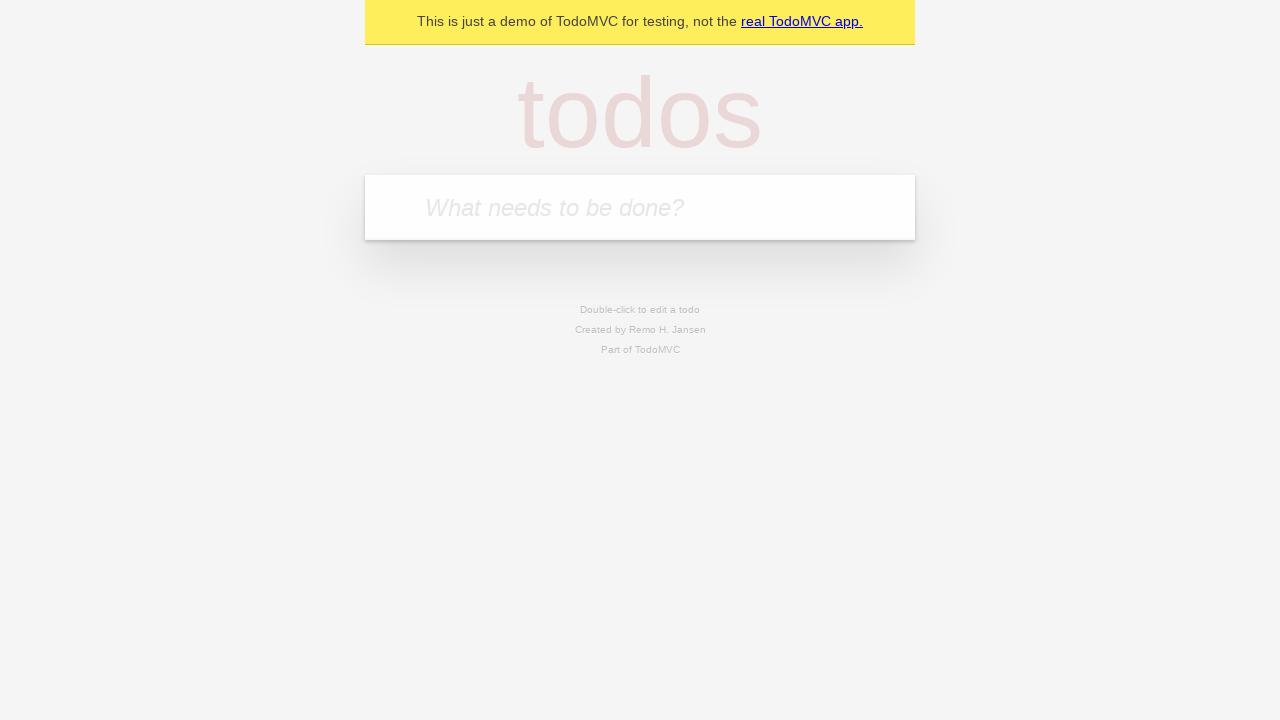

Filled todo input with 'buy some cheese' on internal:attr=[placeholder="What needs to be done?"i]
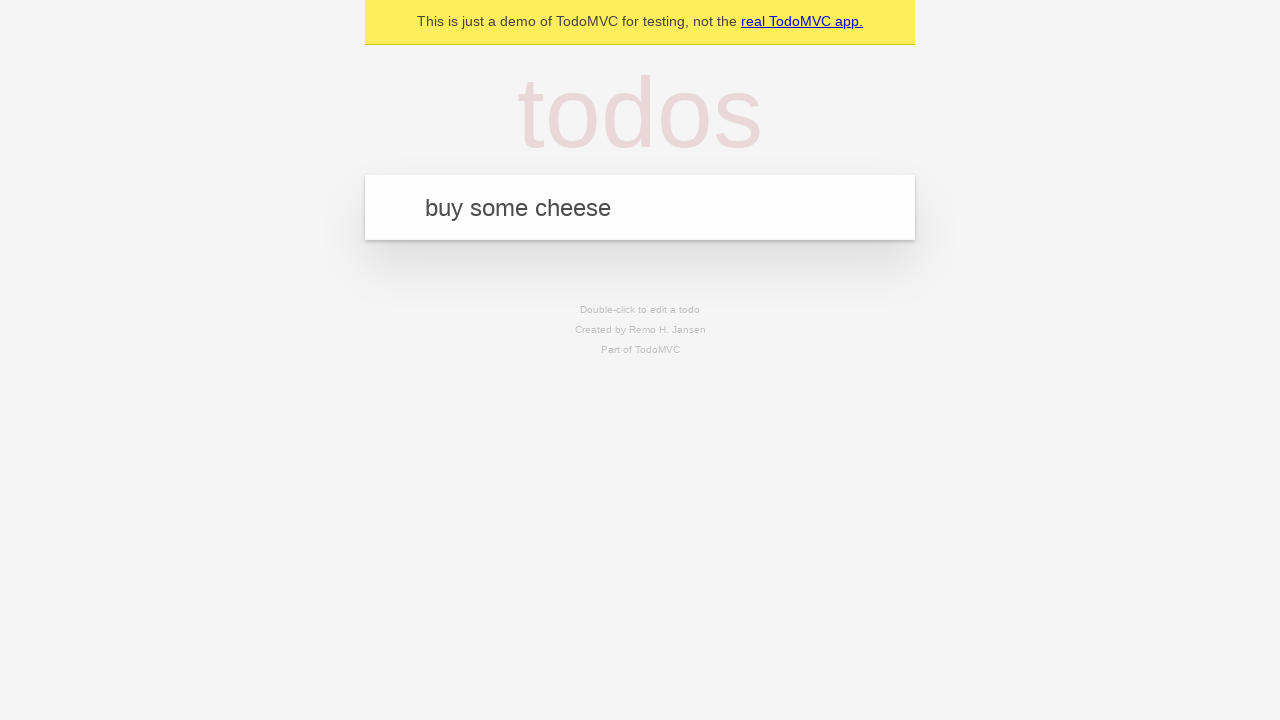

Pressed Enter to add first todo on internal:attr=[placeholder="What needs to be done?"i]
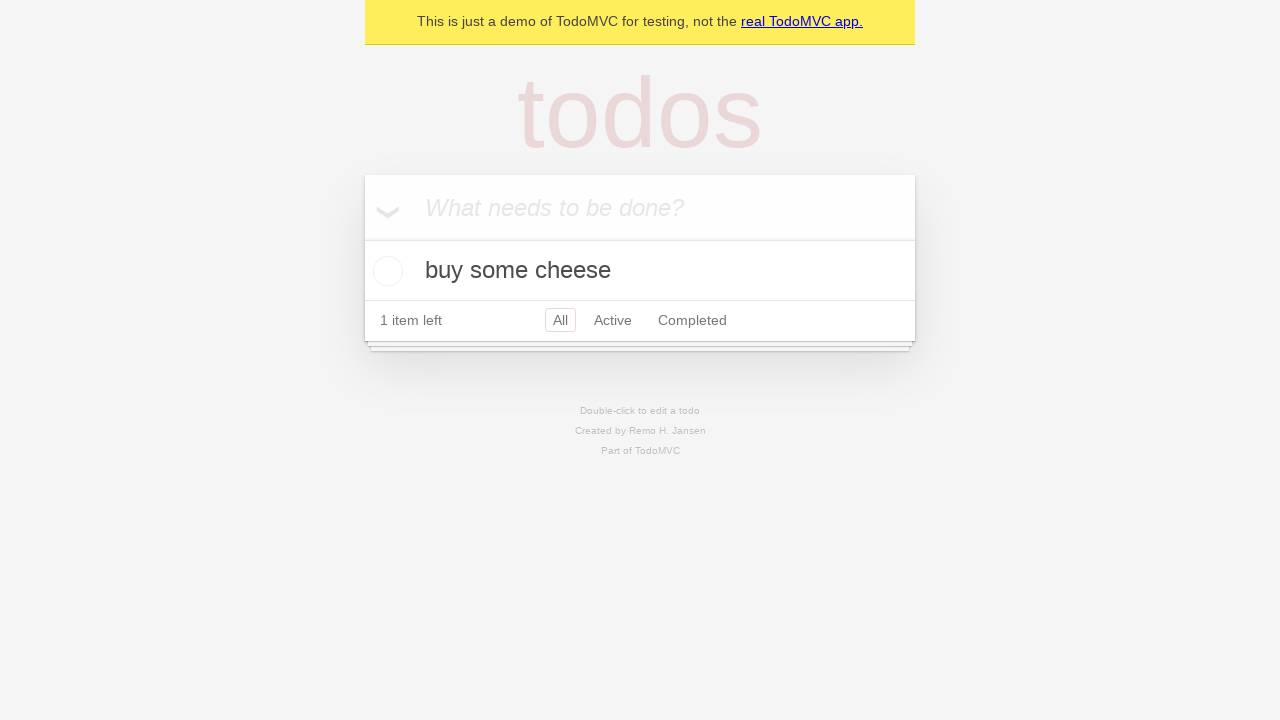

Filled todo input with 'feed the cat' on internal:attr=[placeholder="What needs to be done?"i]
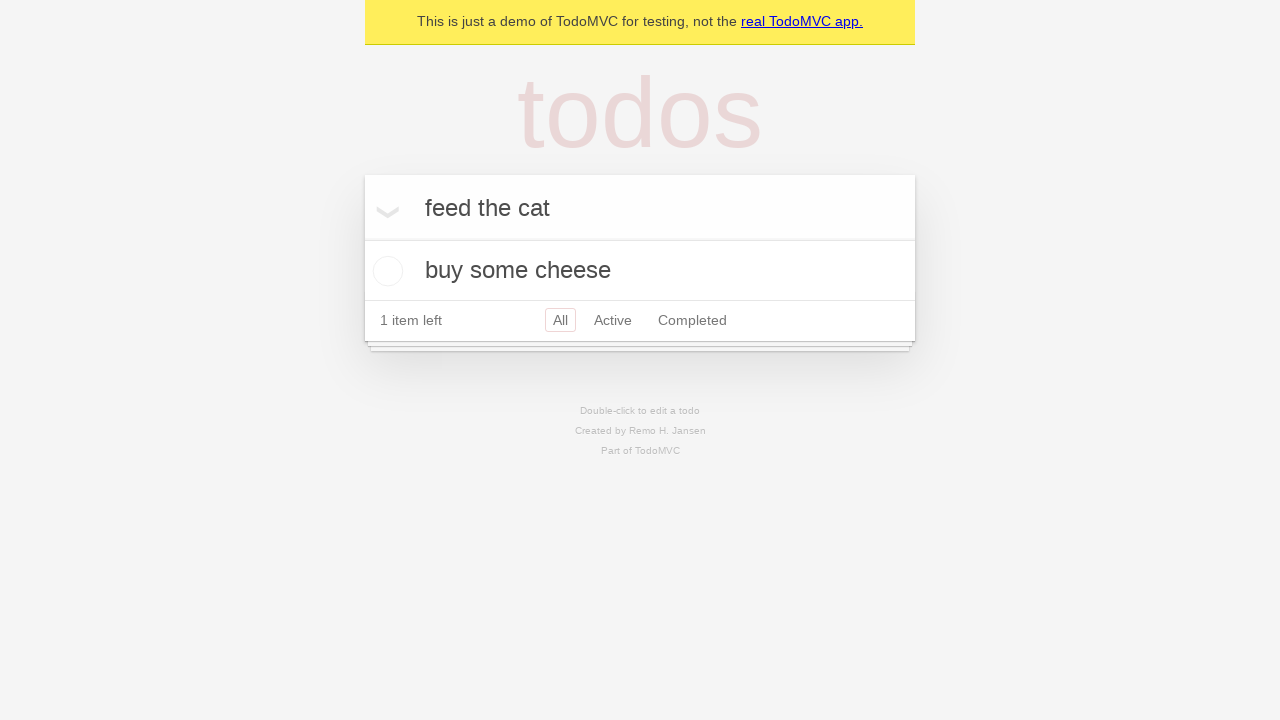

Pressed Enter to add second todo on internal:attr=[placeholder="What needs to be done?"i]
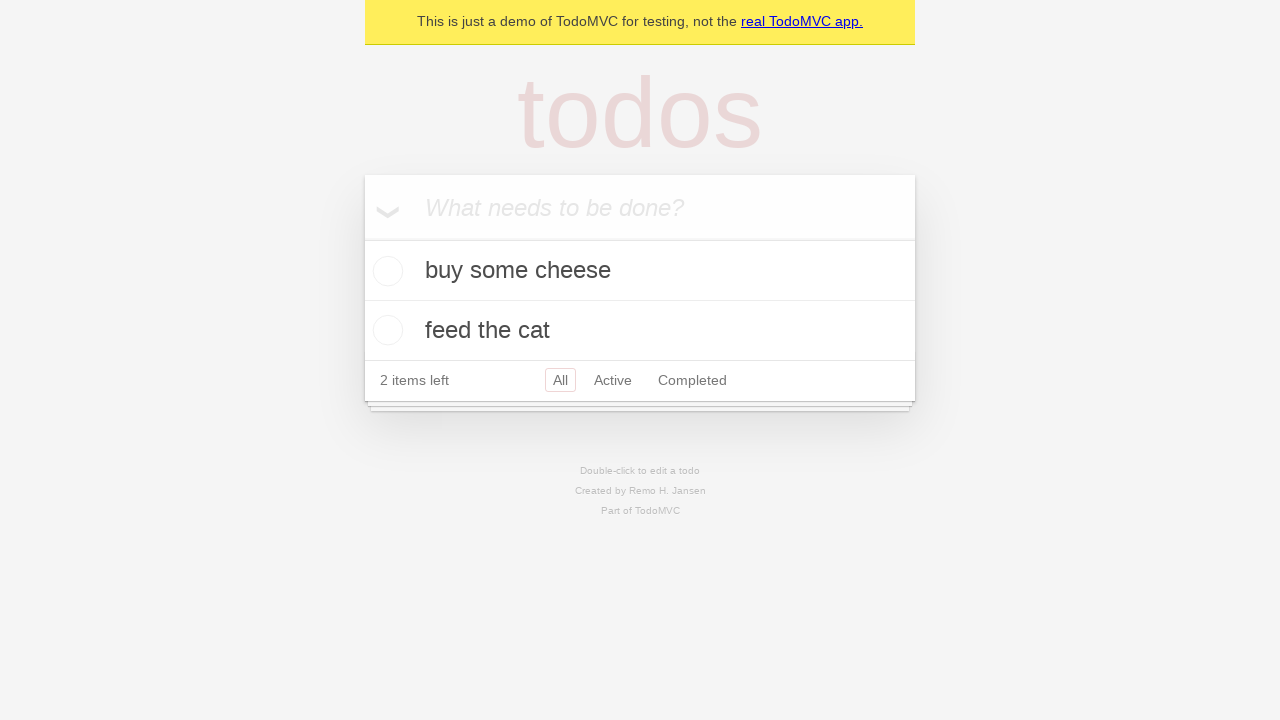

Filled todo input with 'book a doctors appointment' on internal:attr=[placeholder="What needs to be done?"i]
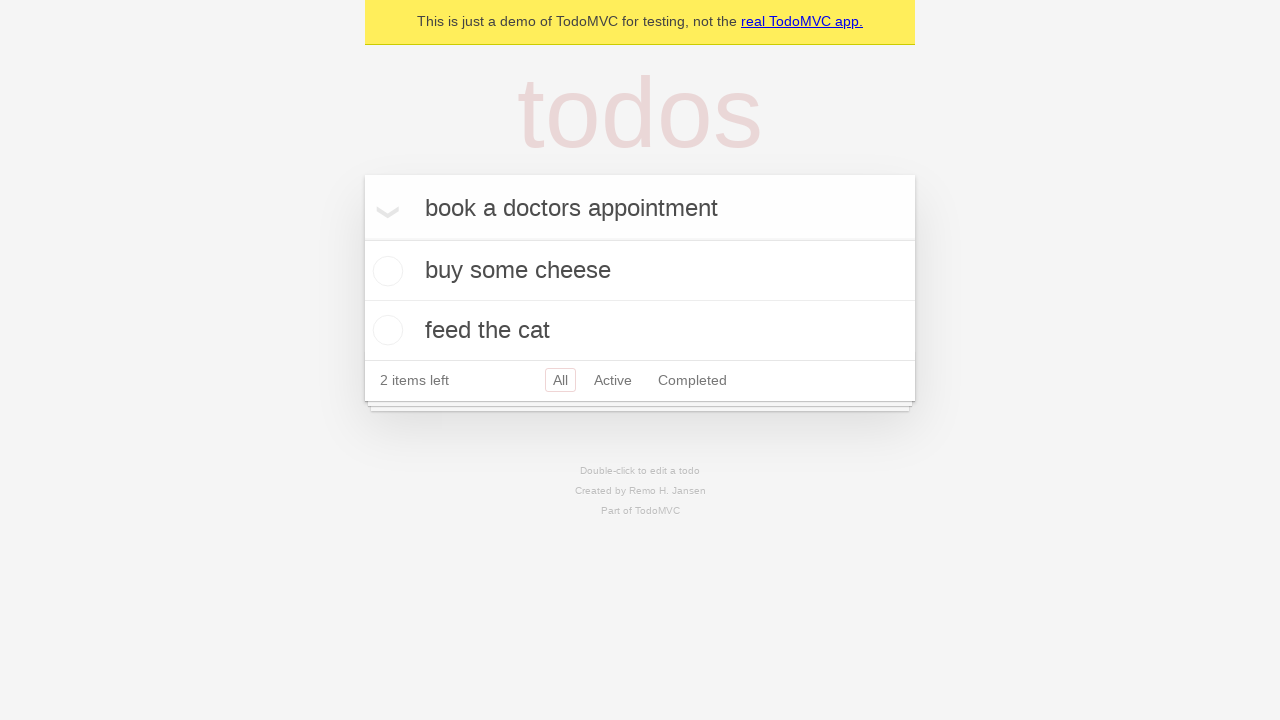

Pressed Enter to add third todo on internal:attr=[placeholder="What needs to be done?"i]
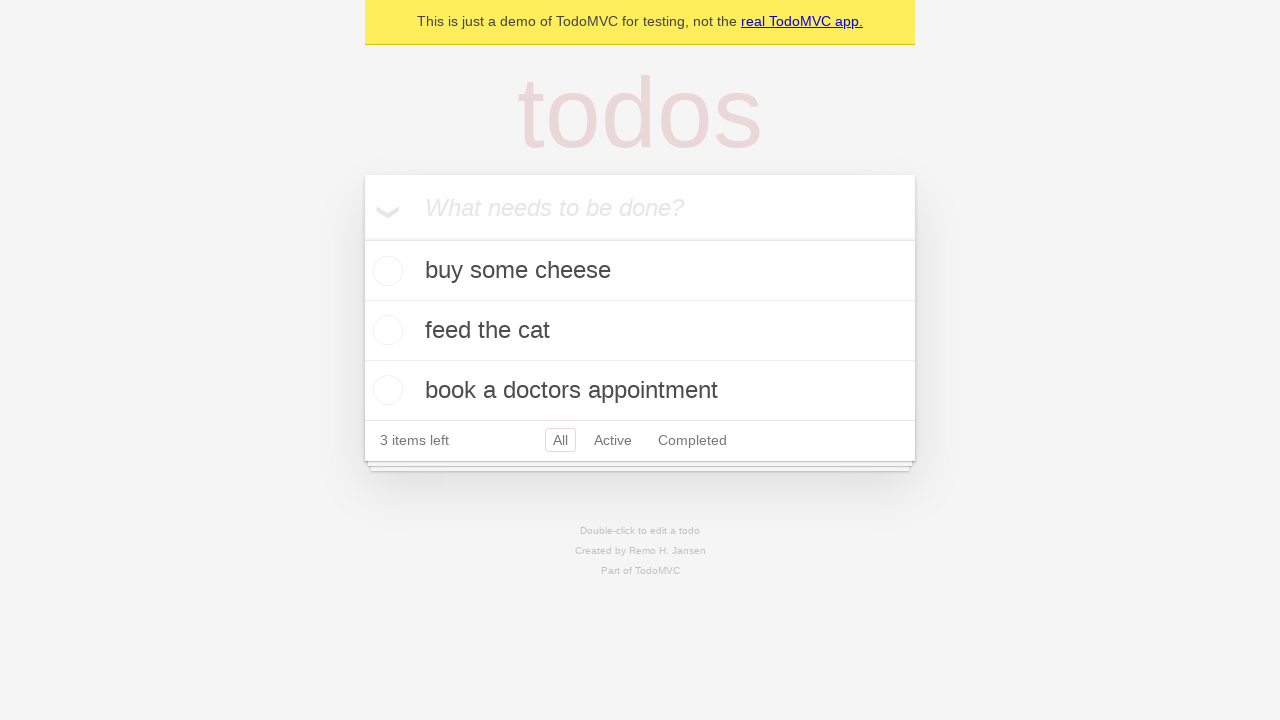

Checked the first todo item to mark it as completed at (385, 271) on .todo-list li .toggle >> nth=0
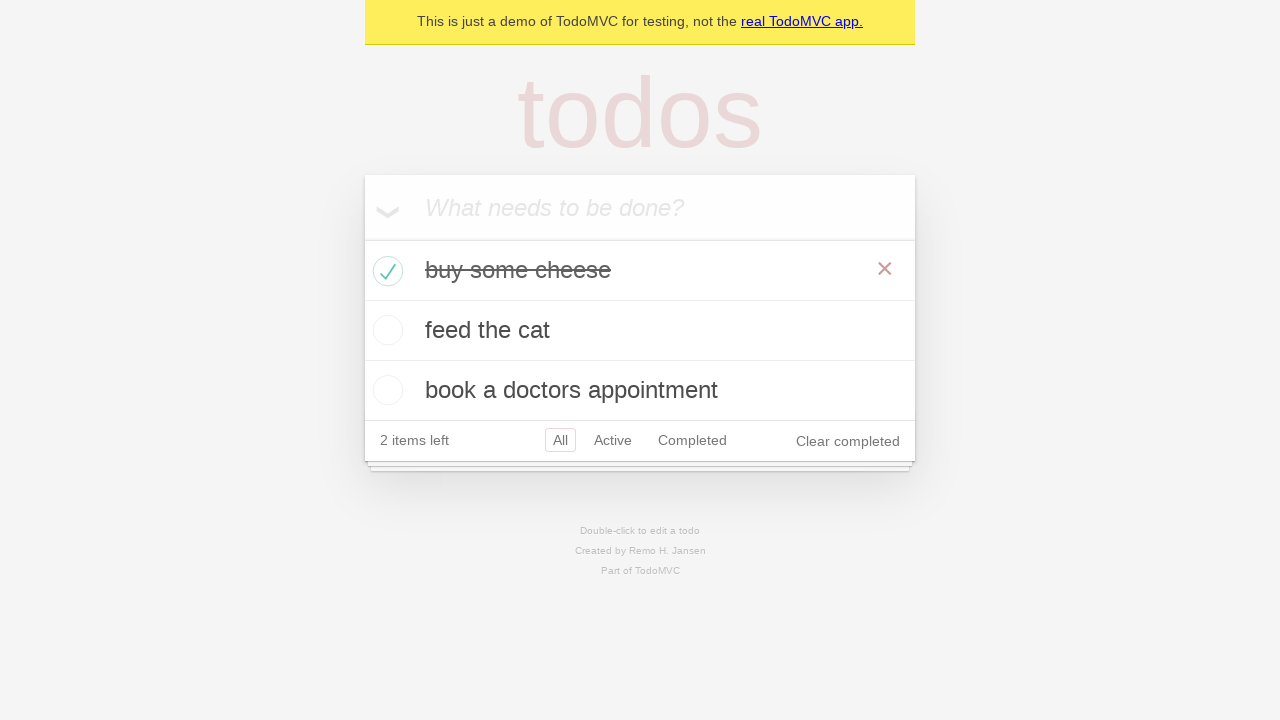

Clicked 'Clear completed' button to remove completed item at (848, 441) on internal:role=button[name="Clear completed"i]
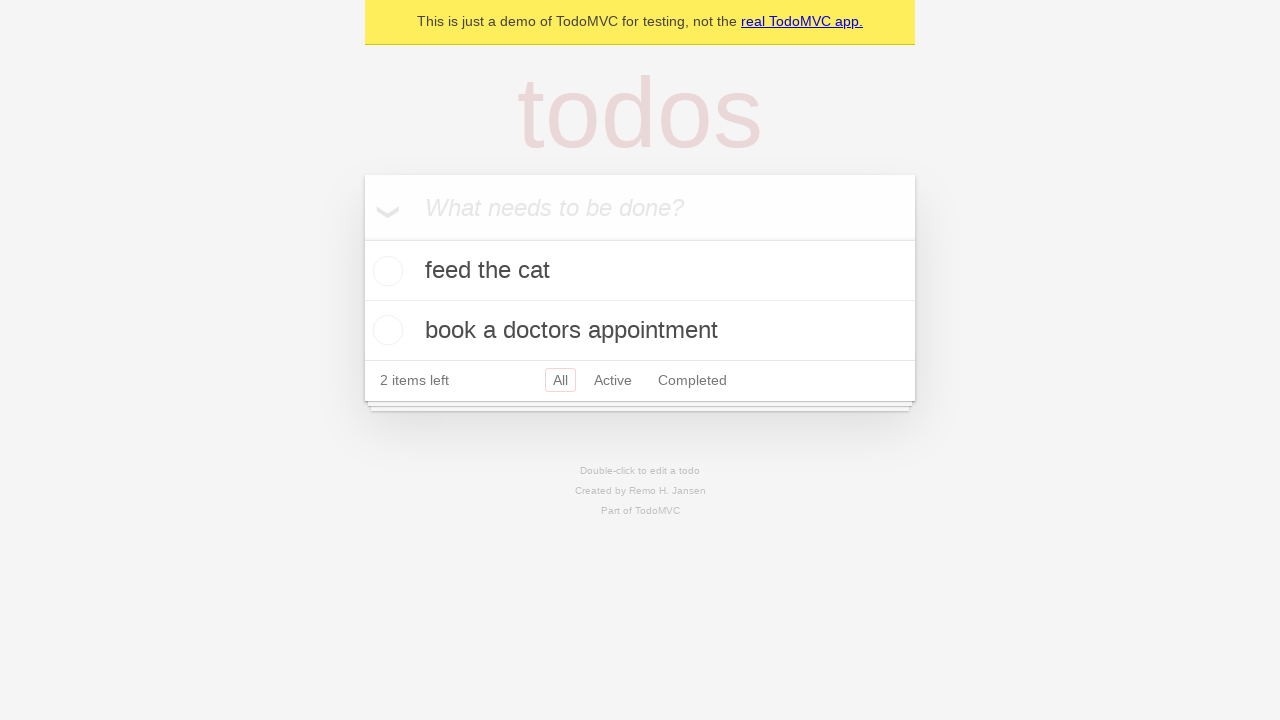

Clear completed button is now hidden since no items are completed
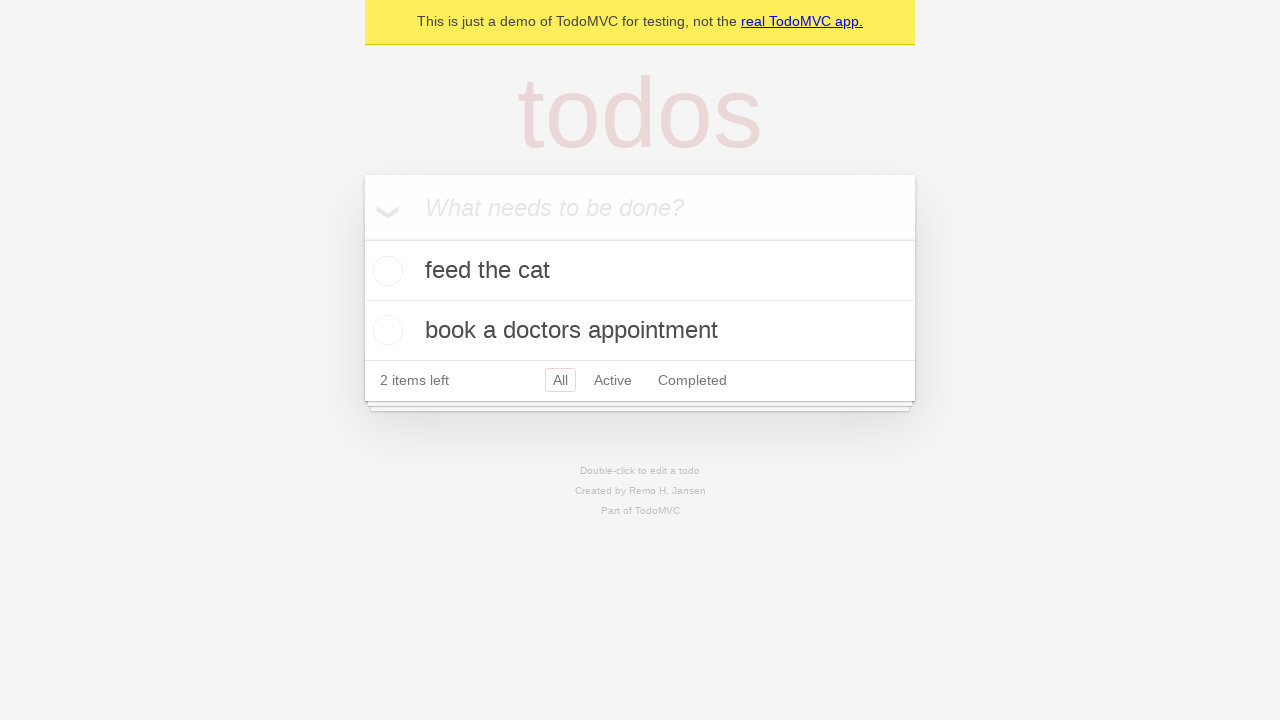

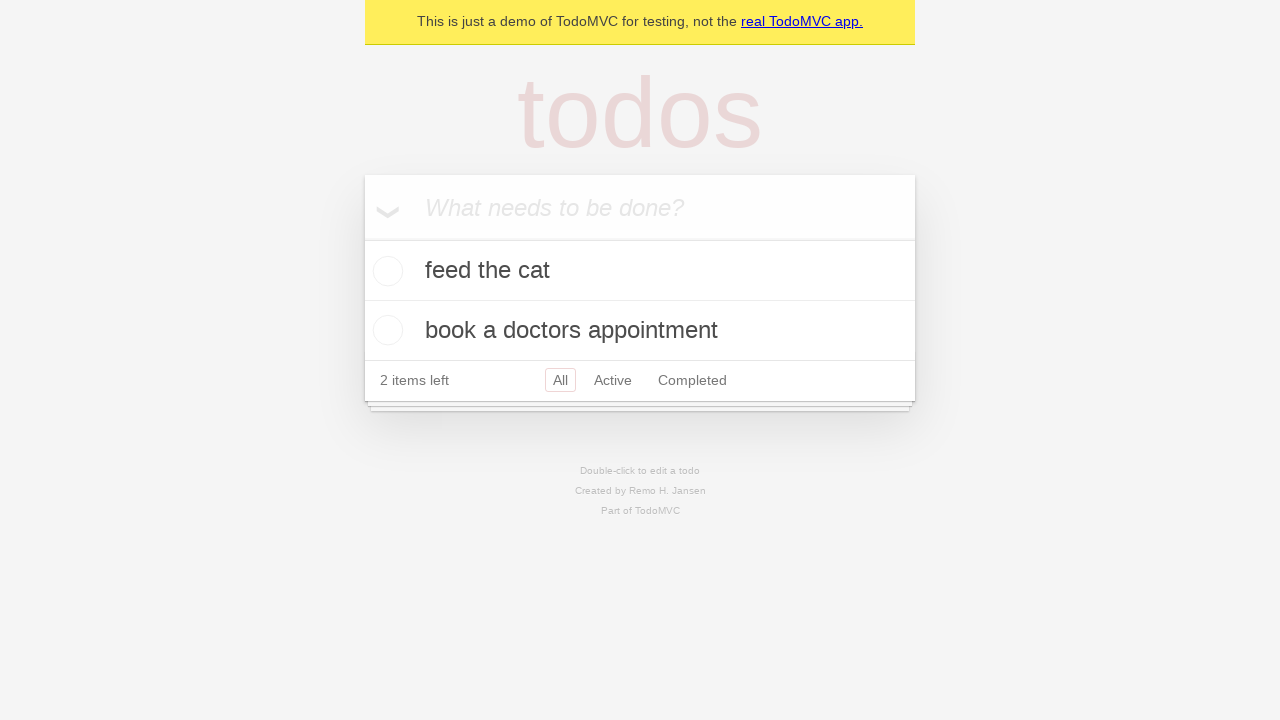